Tests the scroll functionality on QSpiders demo site by navigating through UI testing sections and performing vertical scrolling

Starting URL: https://demoapps.qspiders.com/

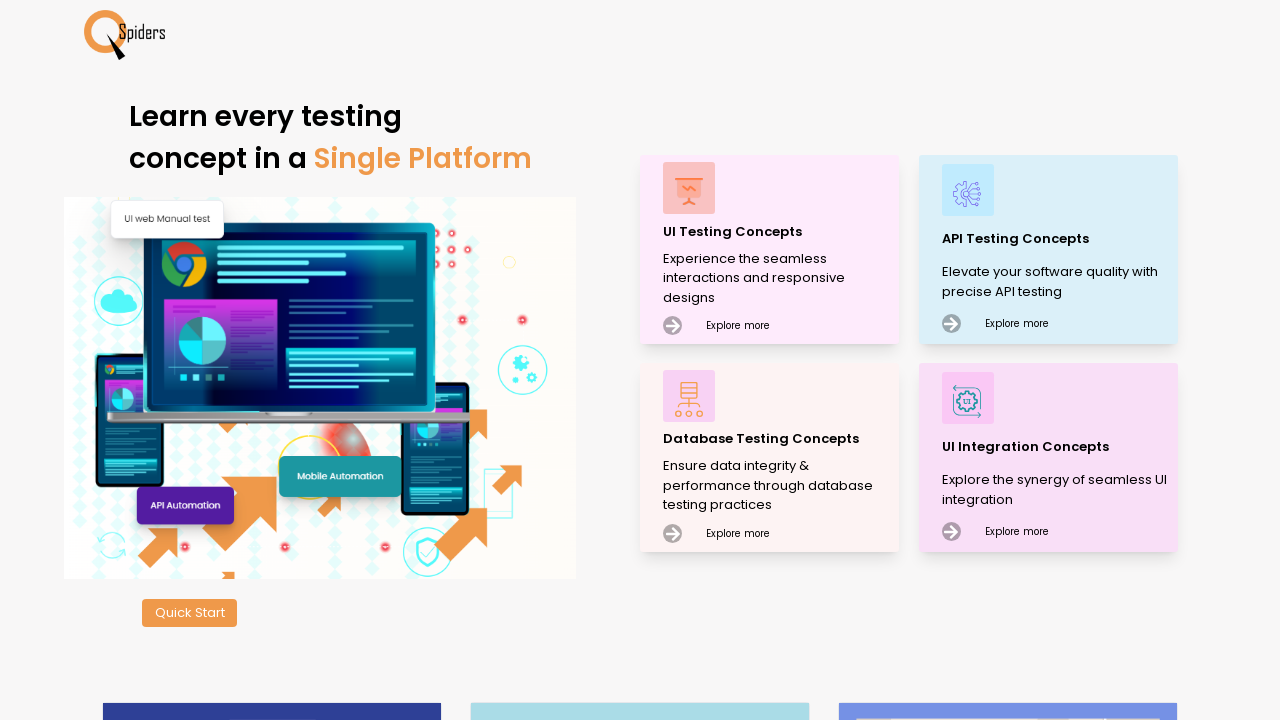

Clicked on UI Testing Concepts at (778, 232) on xpath=//p[text()='UI Testing Concepts']
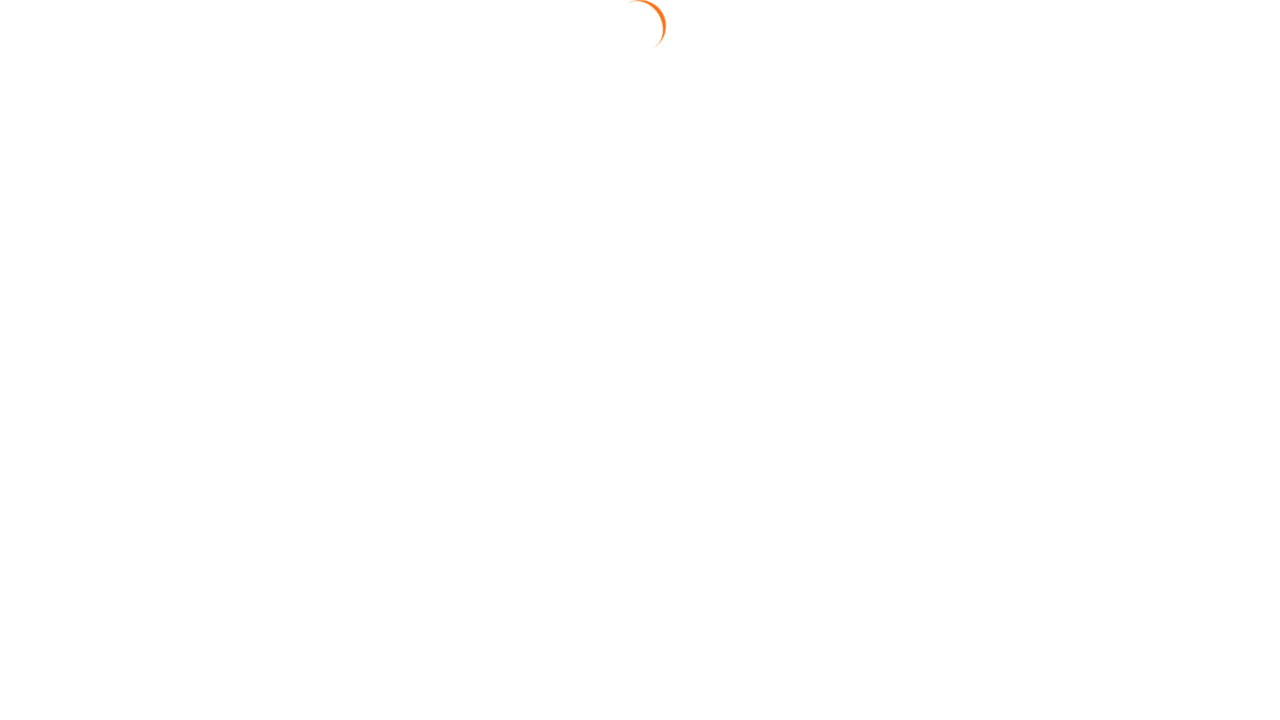

Clicked on Scroll section at (36, 579) on xpath=//section[text()='Scroll']
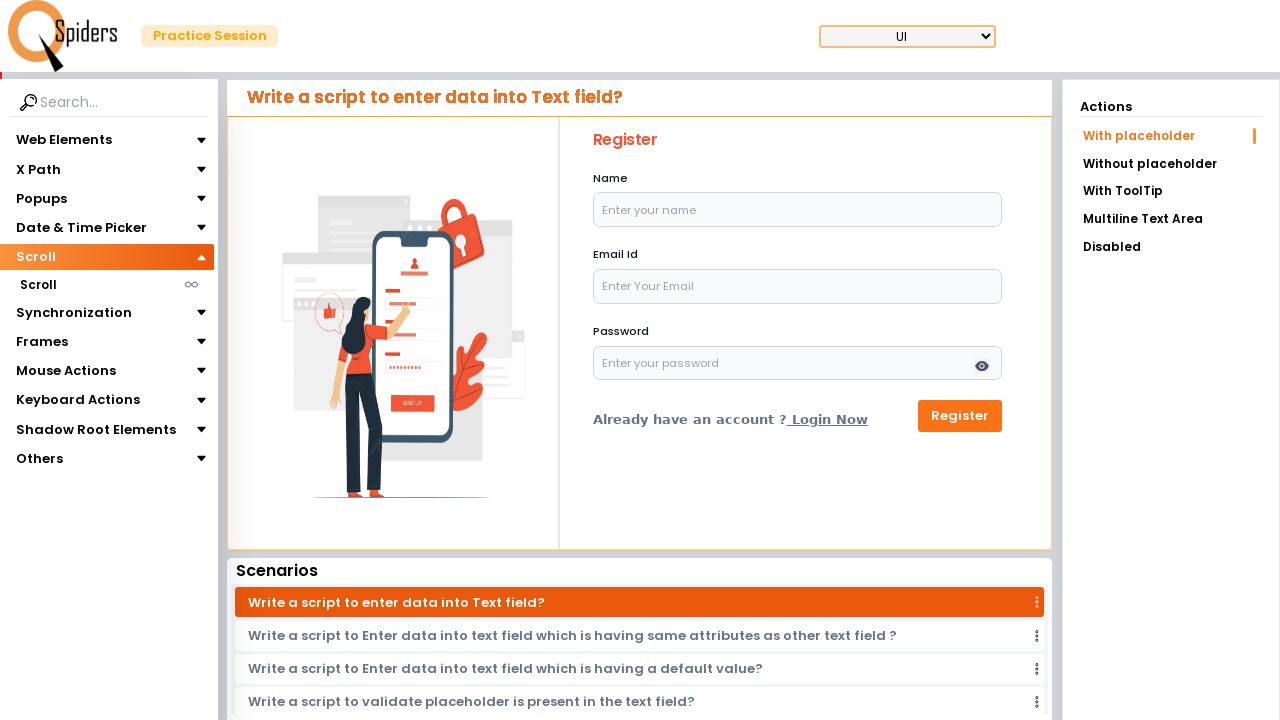

Clicked on the second Scroll section at (38, 285) on (//section[text()='Scroll'])[2]
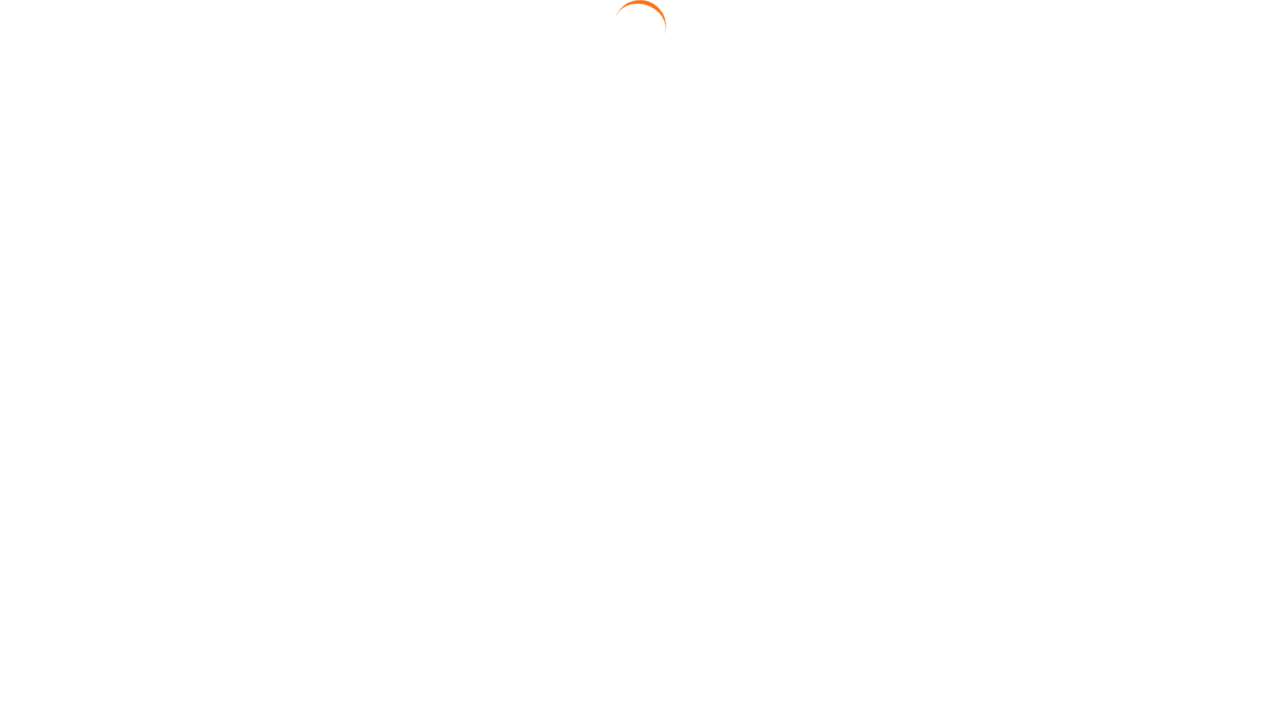

Clicked on Vertical link at (1166, 166) on a:text('Vertical')
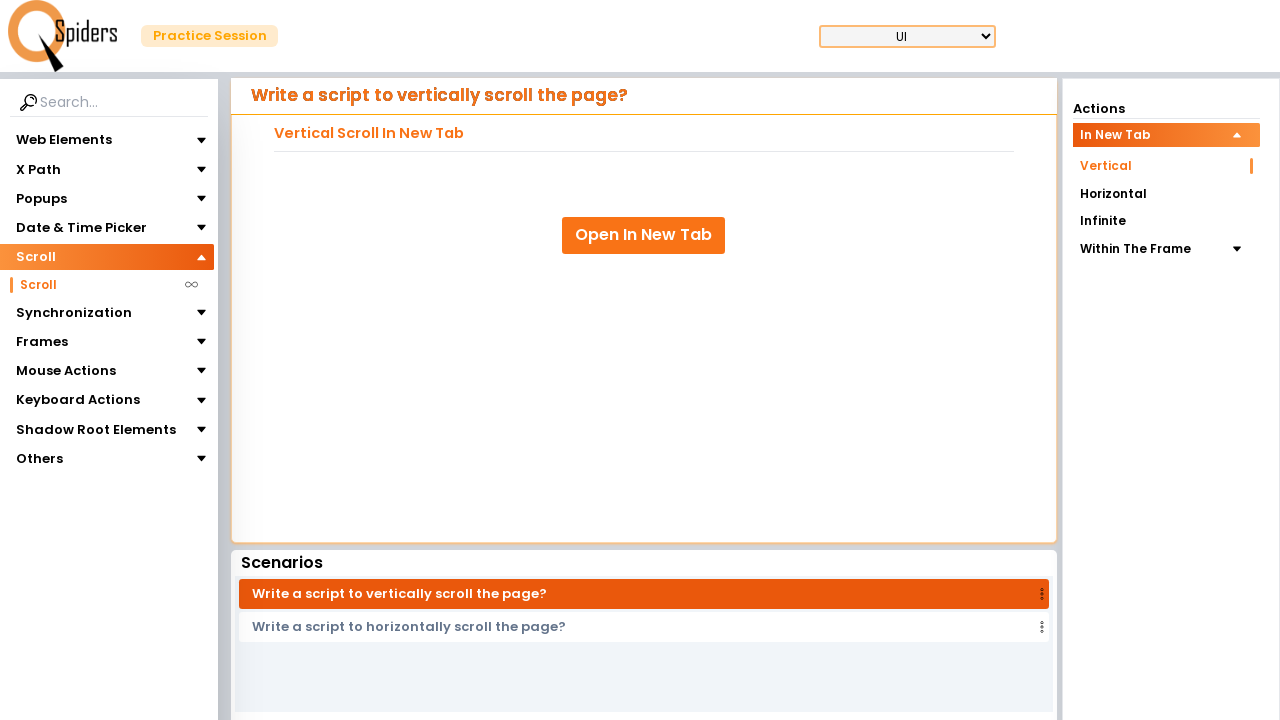

Clicked on Open In New Tab link at (644, 235) on a:text('Open In New Tab')
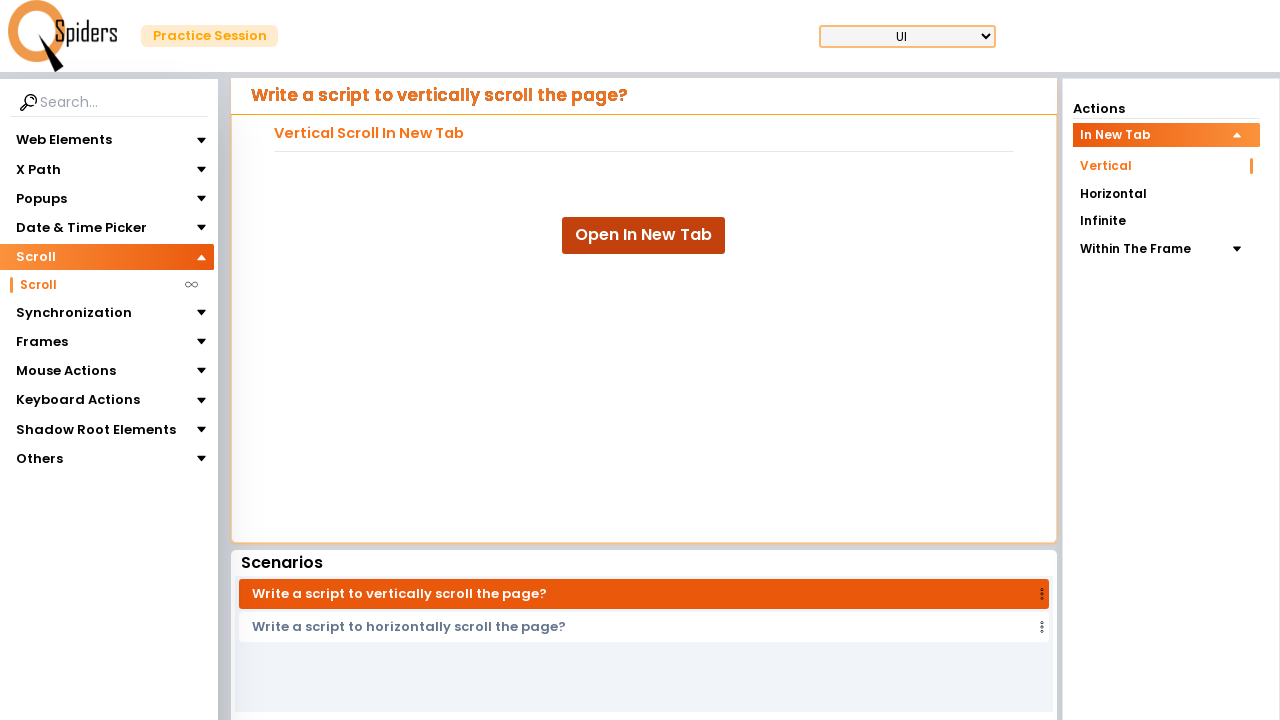

Scrolled down by 100 pixels using JavaScript
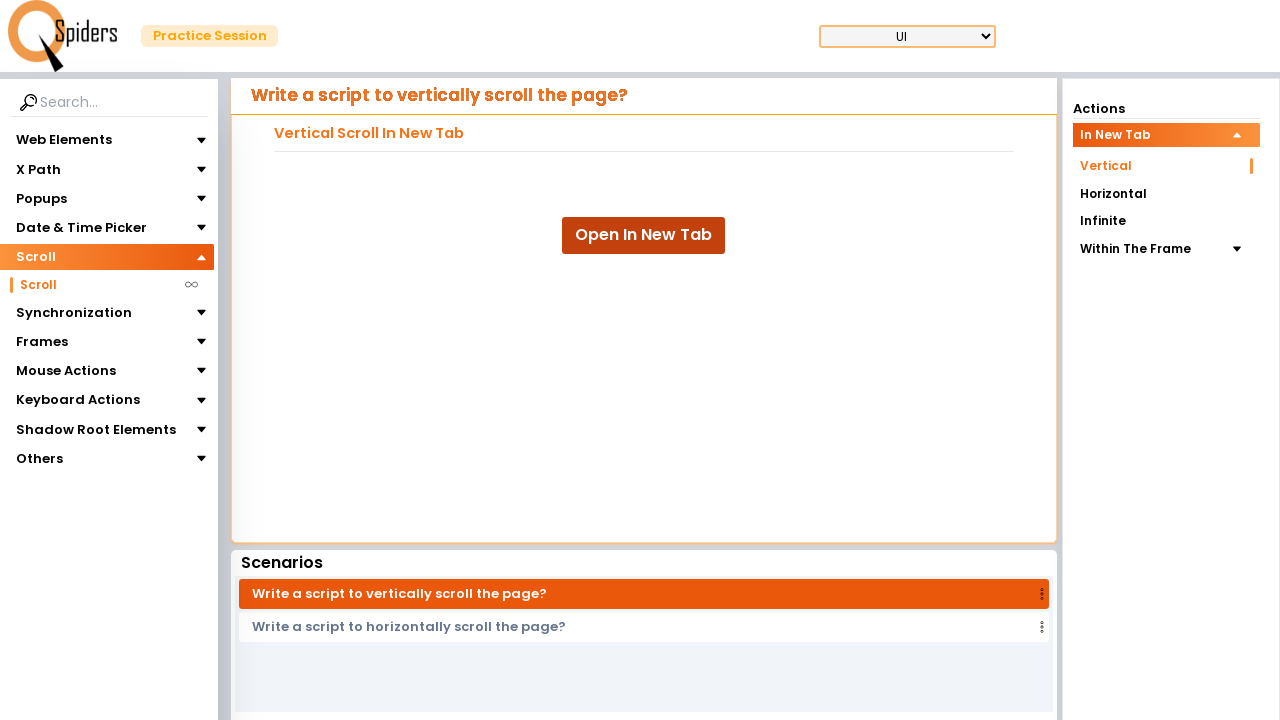

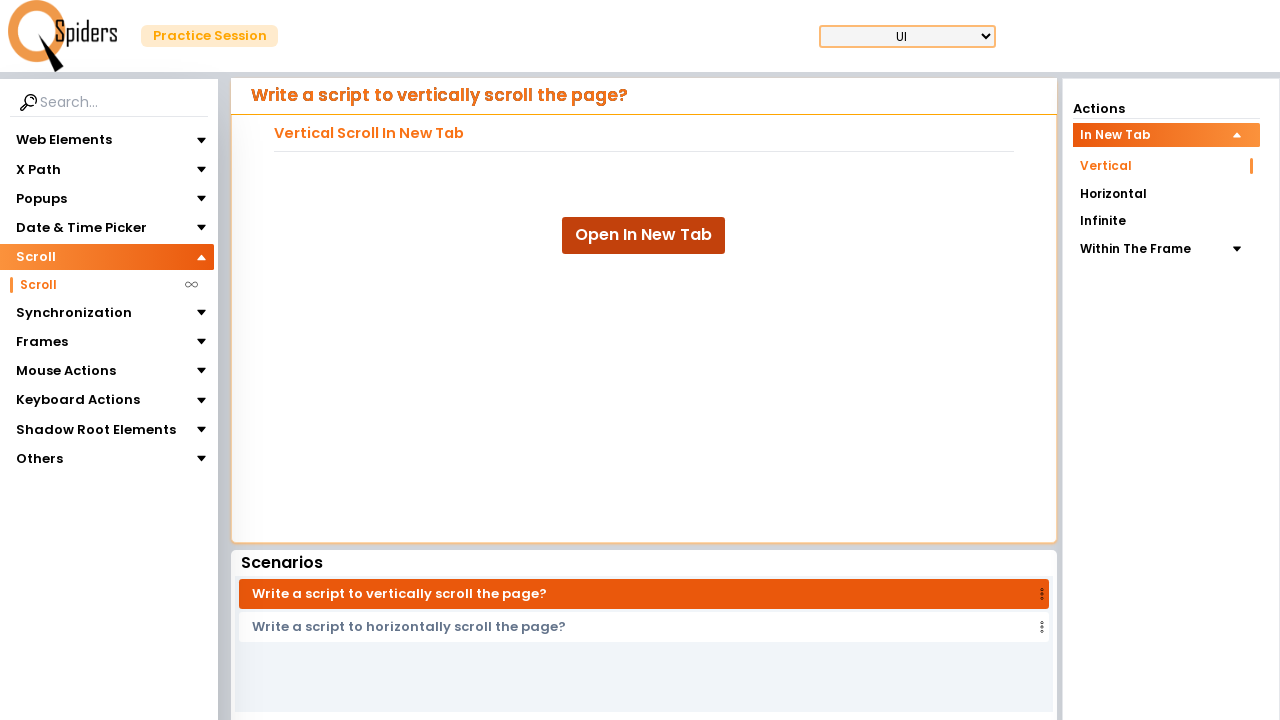